Tests creating a new browser tab by clicking "Multiple Windows" link, then clicking a link that opens a new tab, and verifies both tabs are open with correct URLs.

Starting URL: http://the-internet.herokuapp.com/

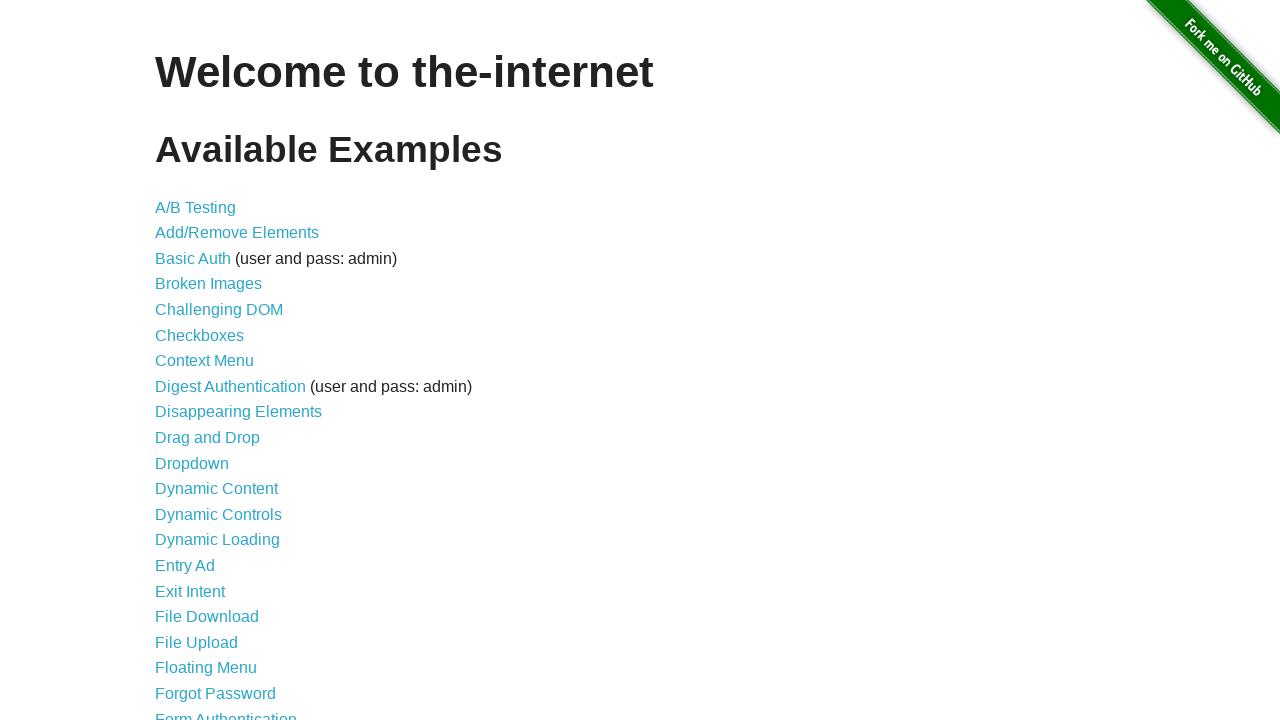

Clicked 'Multiple Windows' link at (218, 369) on text=Multiple Windows
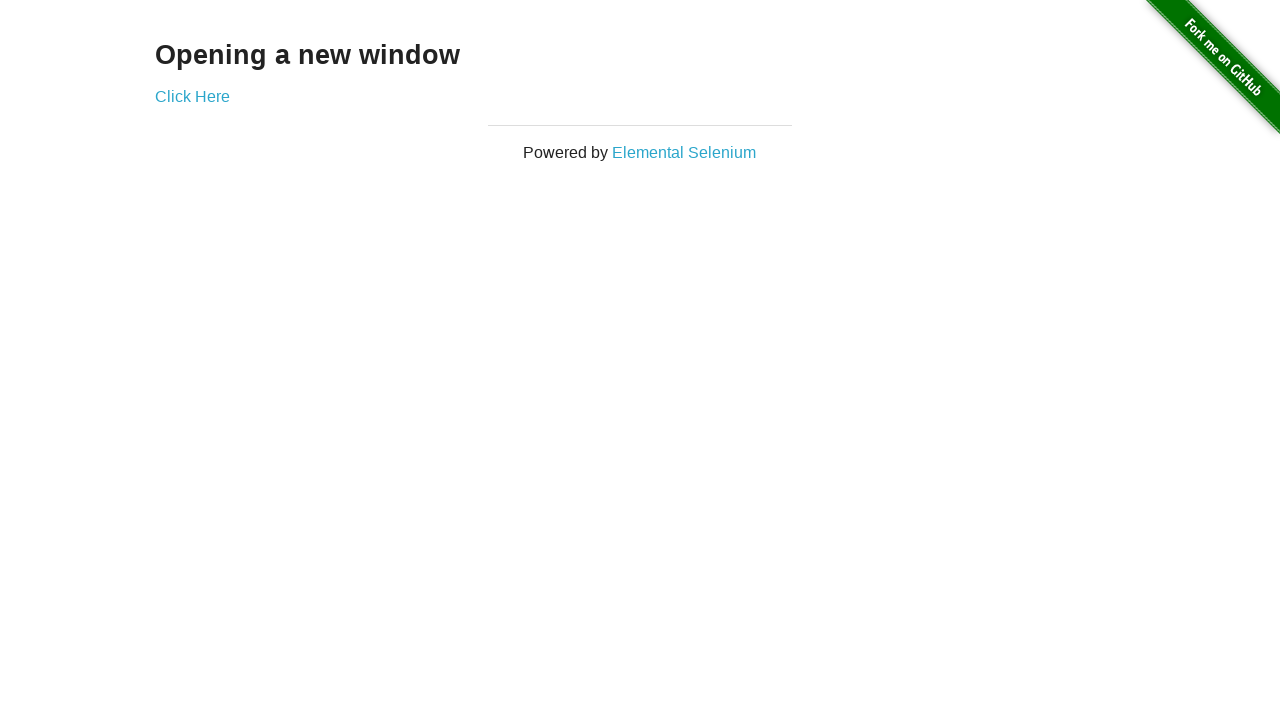

Verified navigation to windows page with correct URL
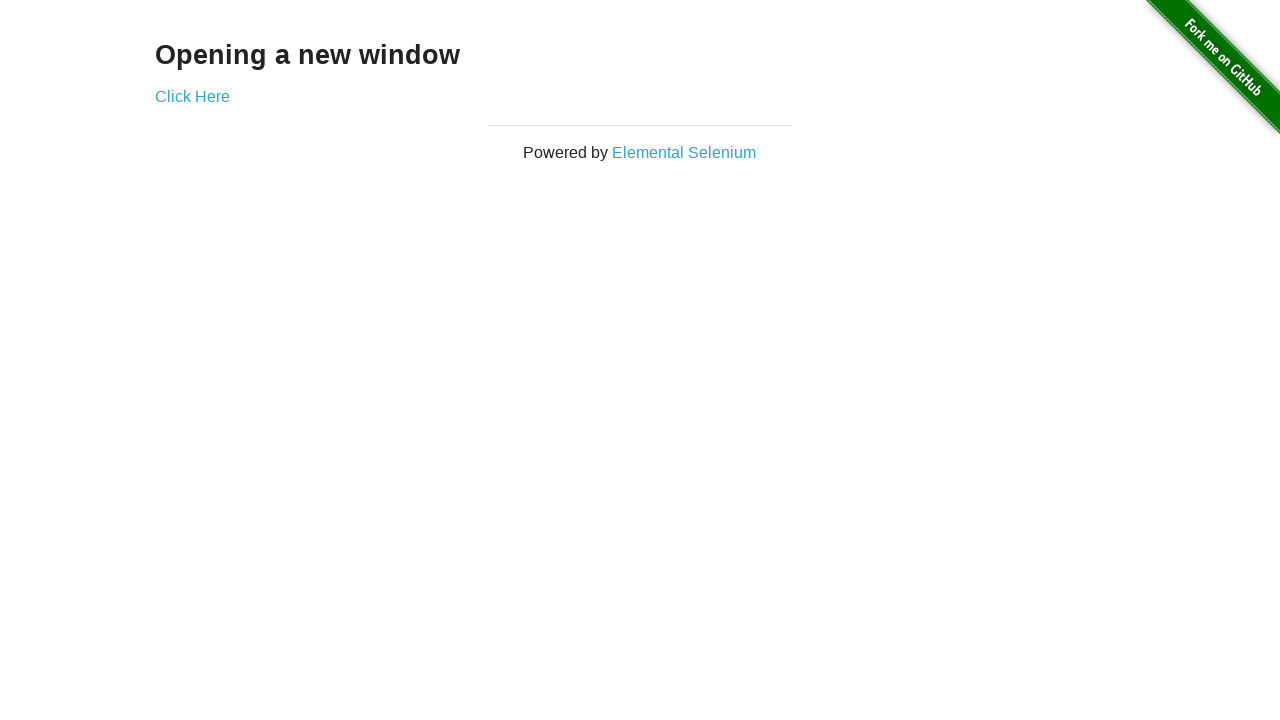

Clicked link to open new tab at (192, 96) on a[target]
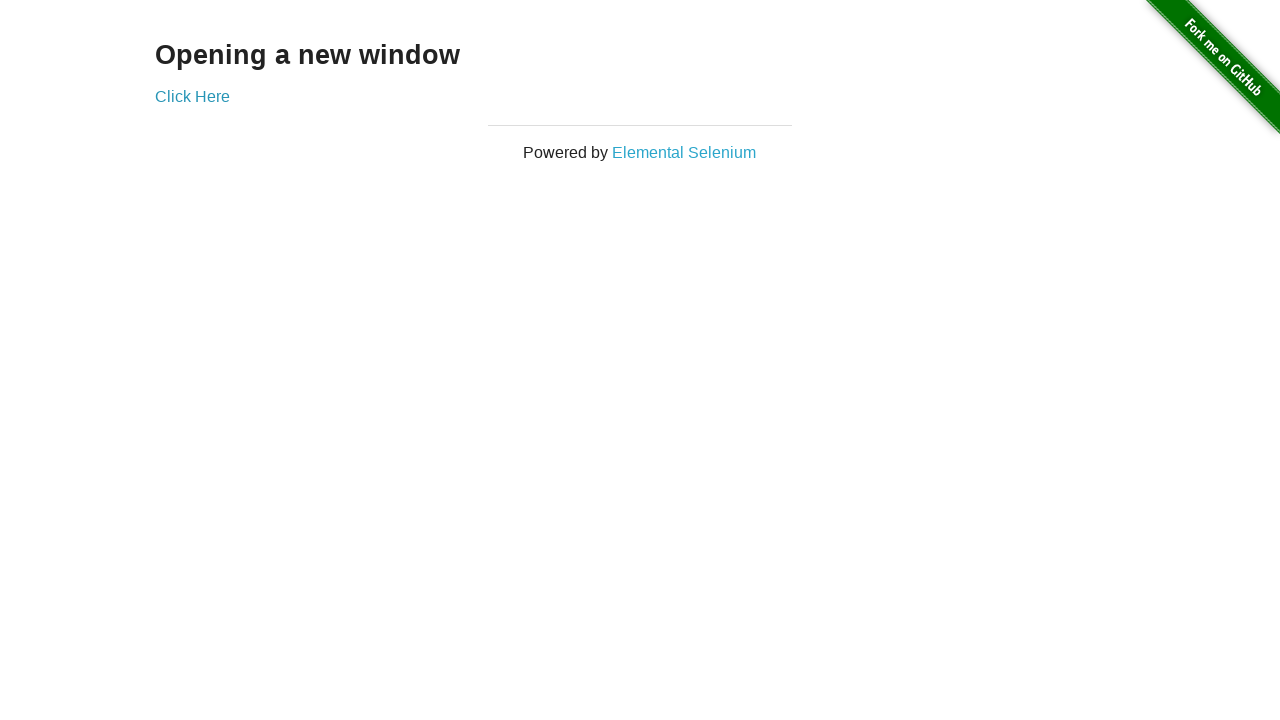

New page loaded and ready
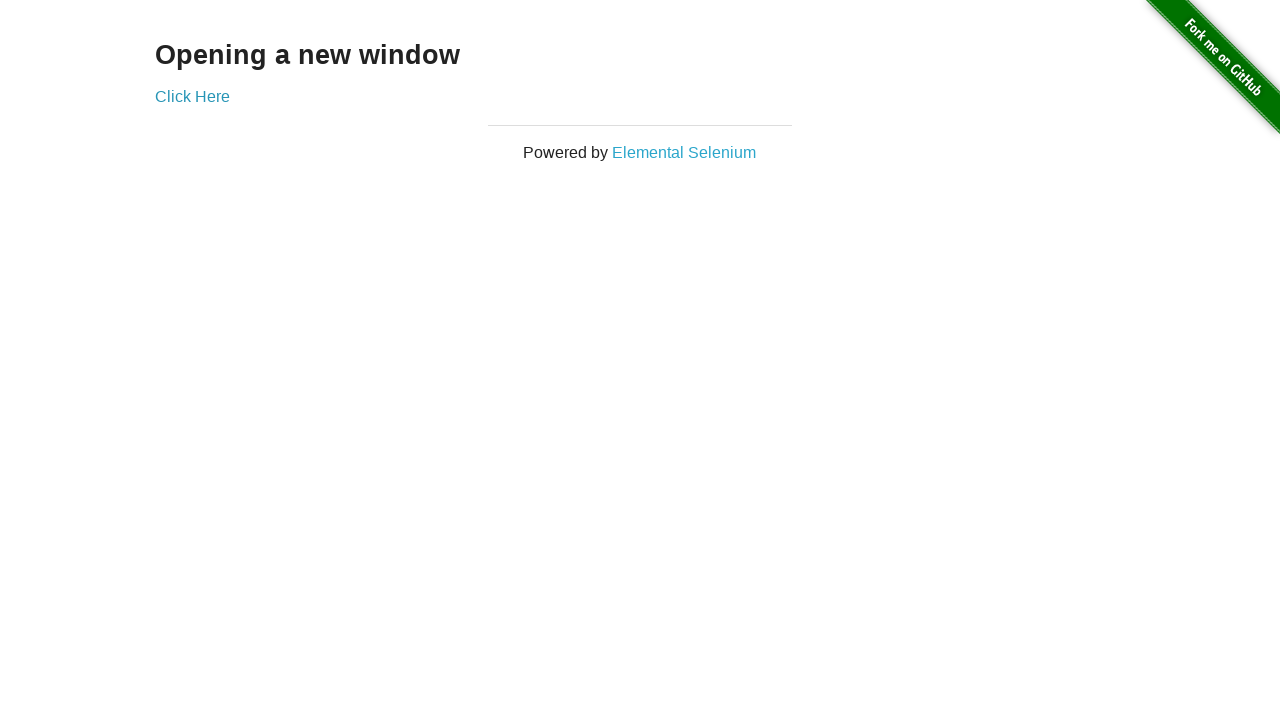

Verified two browser tabs are open
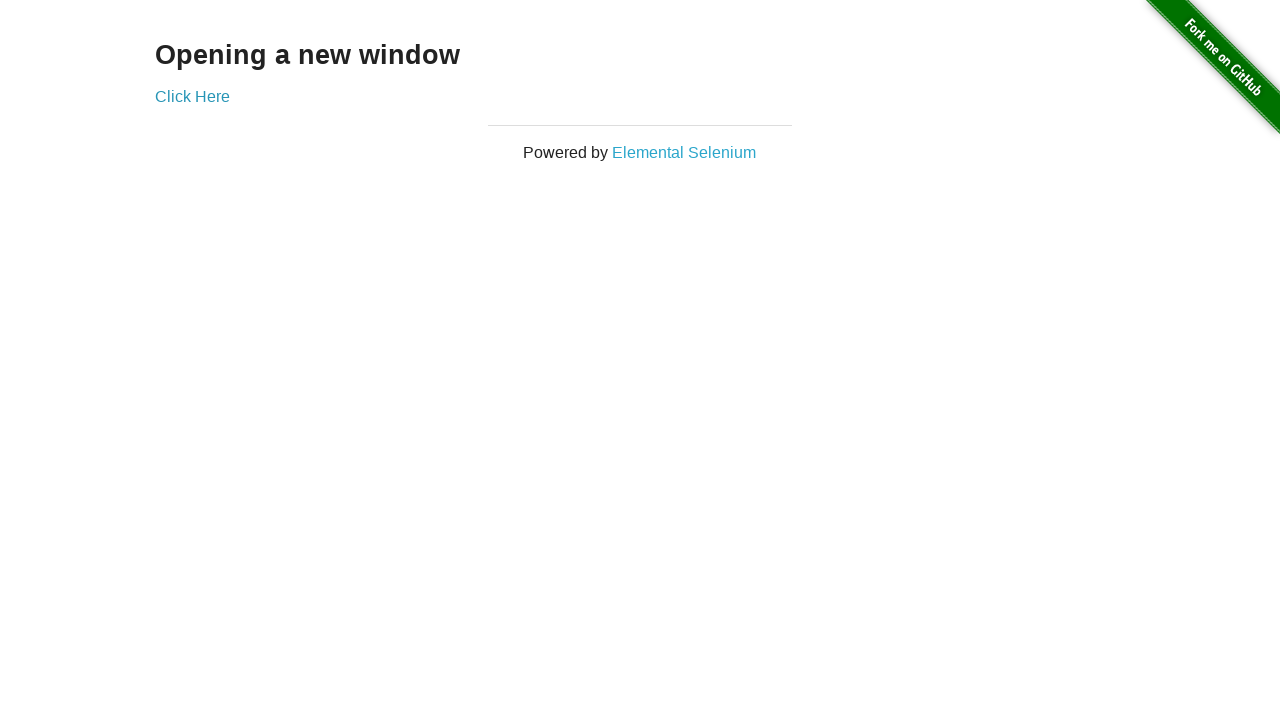

Verified new tab has correct URL (http://the-internet.herokuapp.com/windows/new)
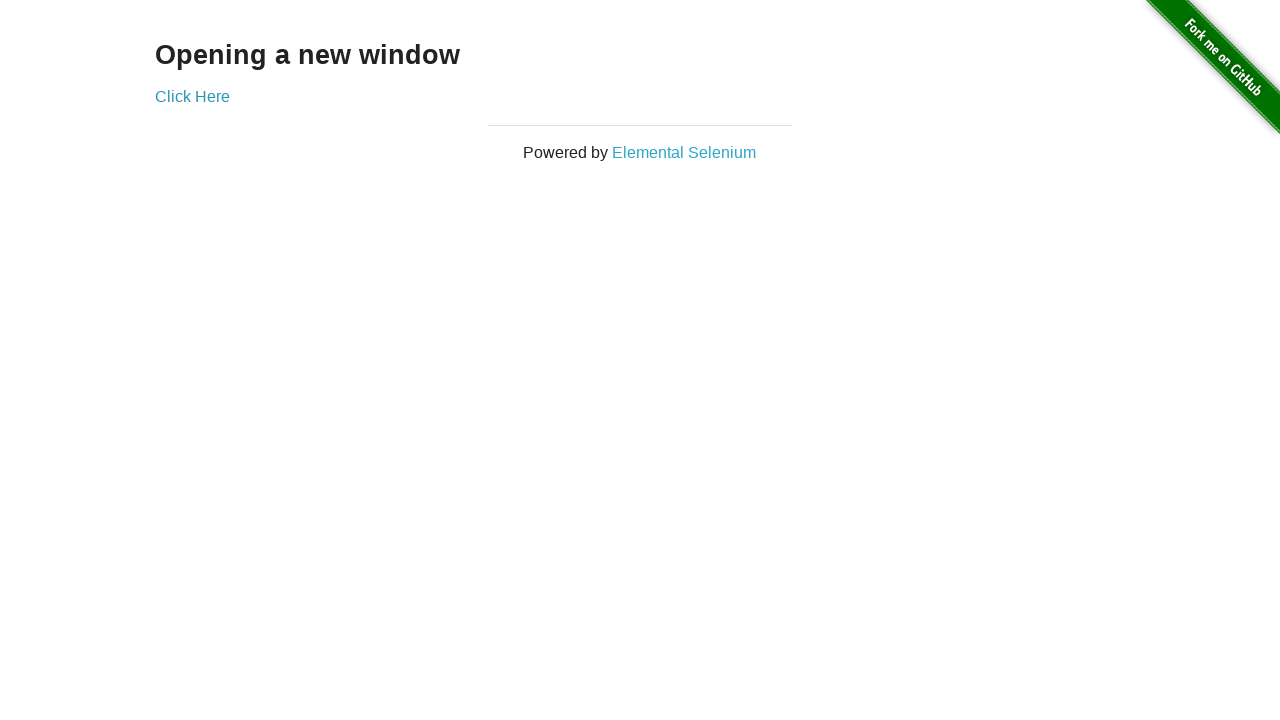

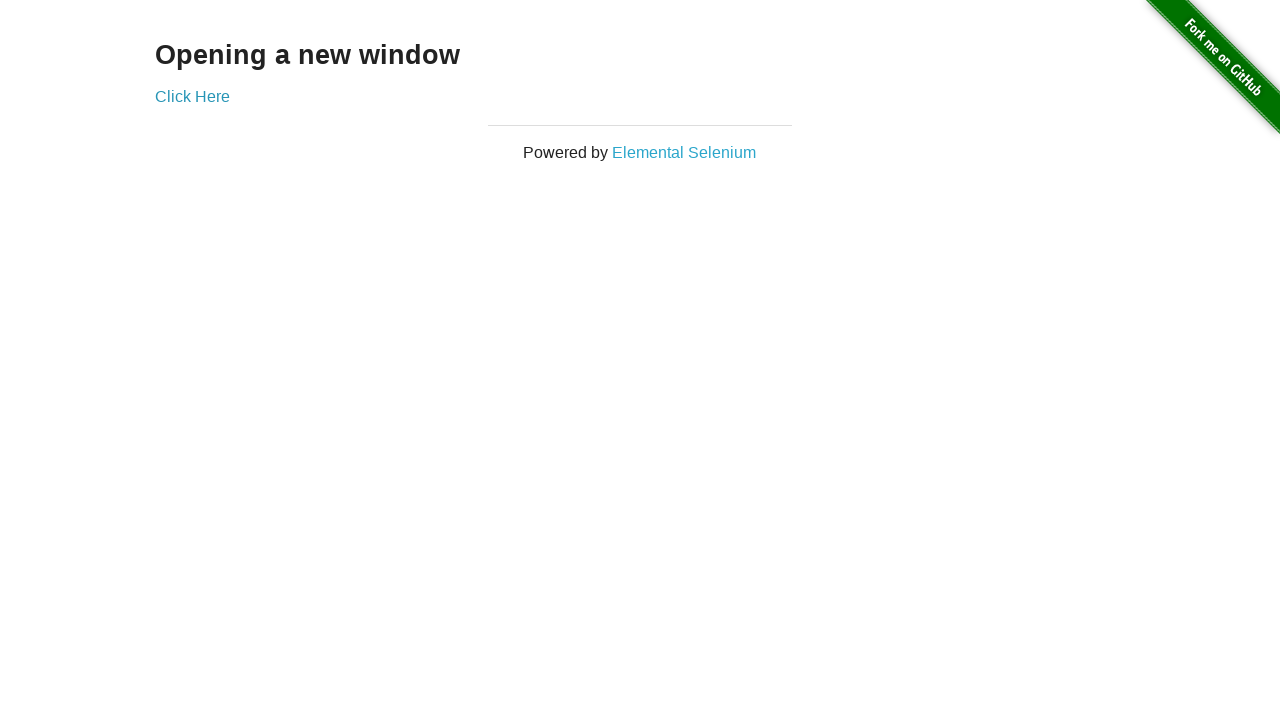